Tests dropdown functionality by navigating to the dropdown page and selecting an option from the dropdown list

Starting URL: https://the-internet.herokuapp.com/

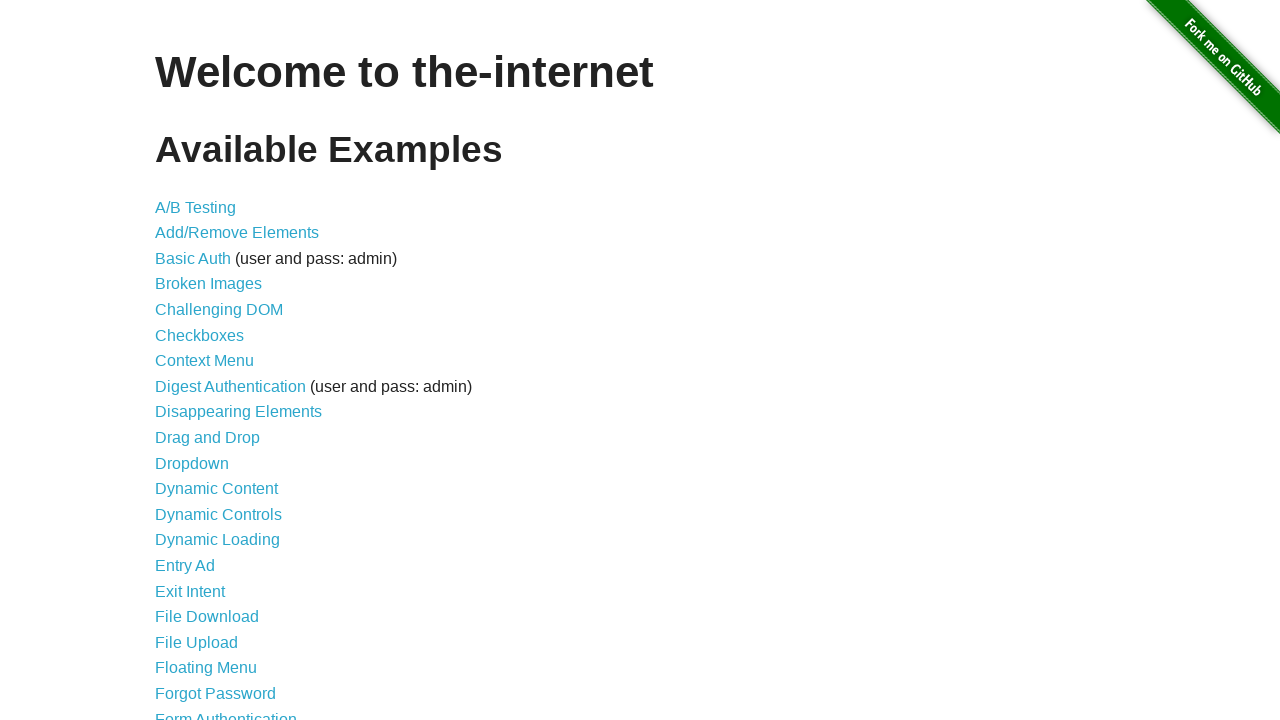

Clicked on Dropdown link at (192, 463) on text=Dropdown
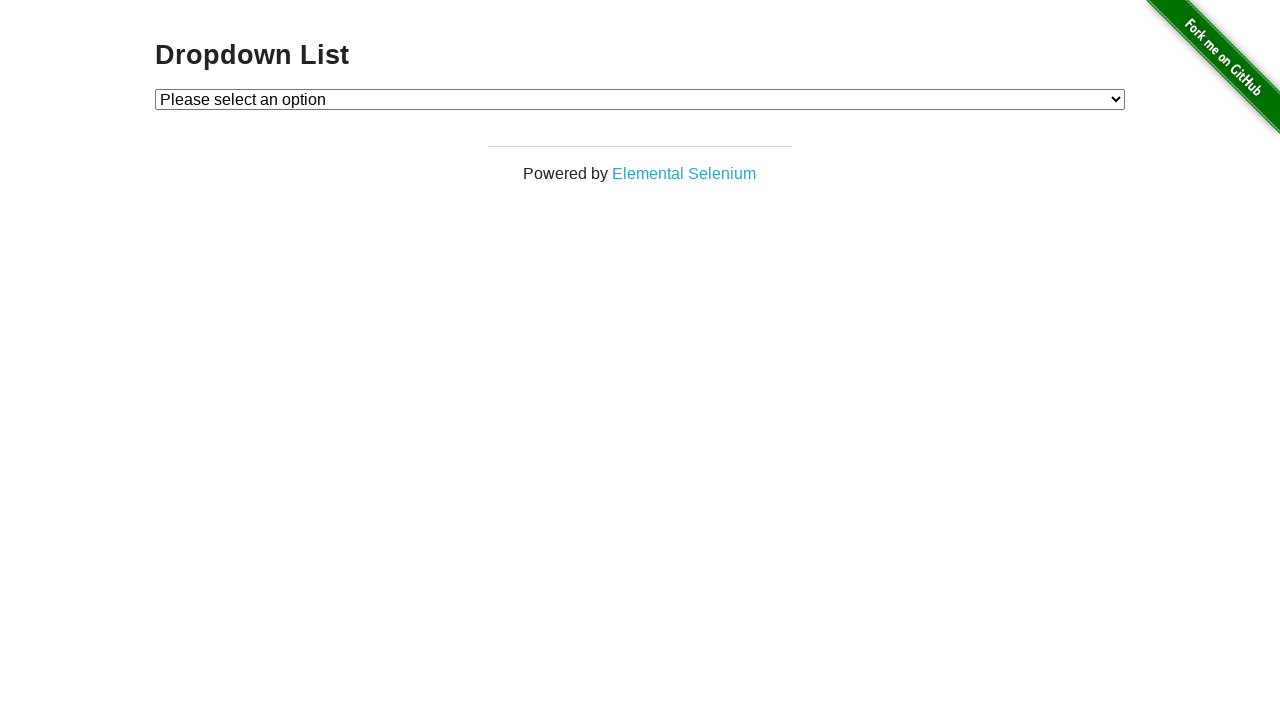

Dropdown element is now visible
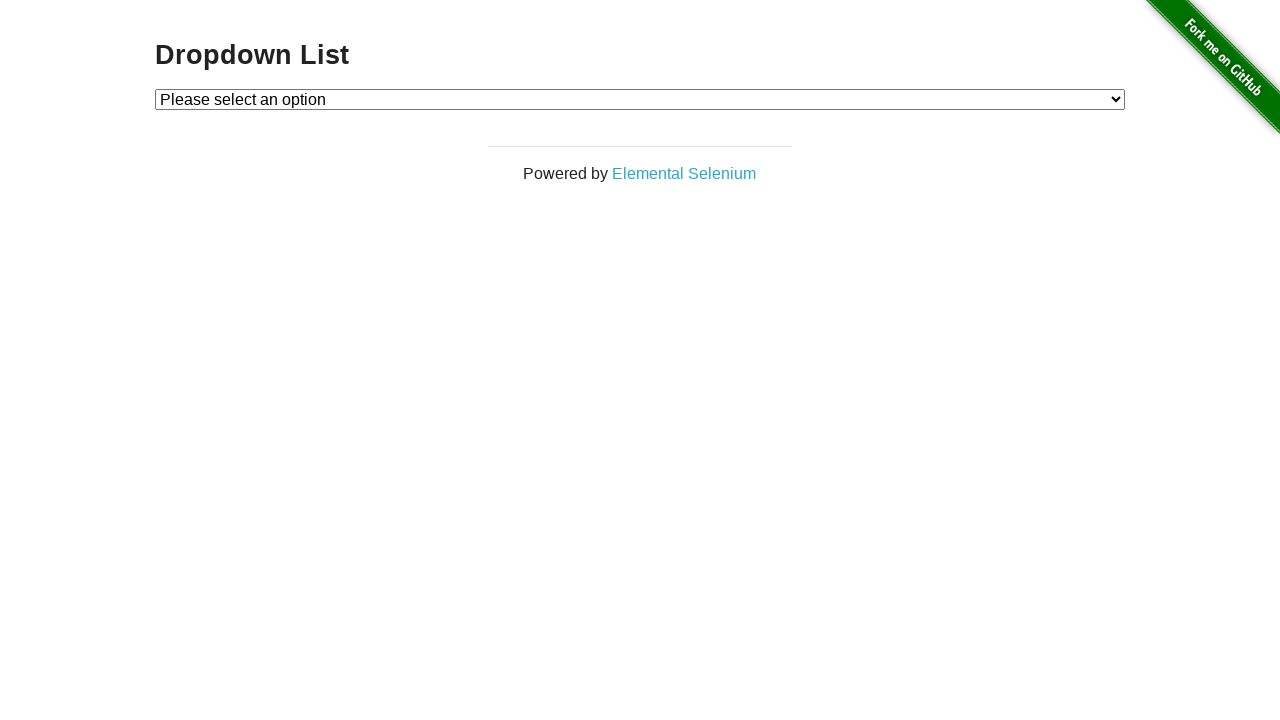

Selected Option 1 from dropdown list on #dropdown
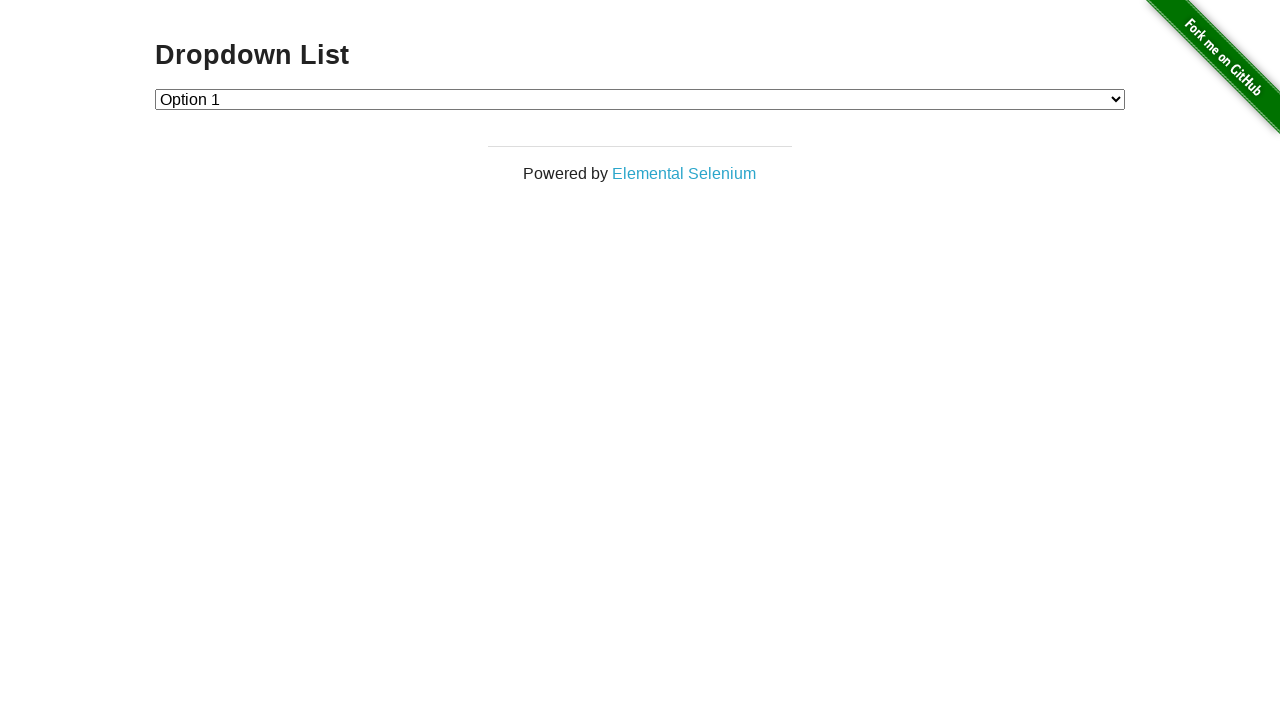

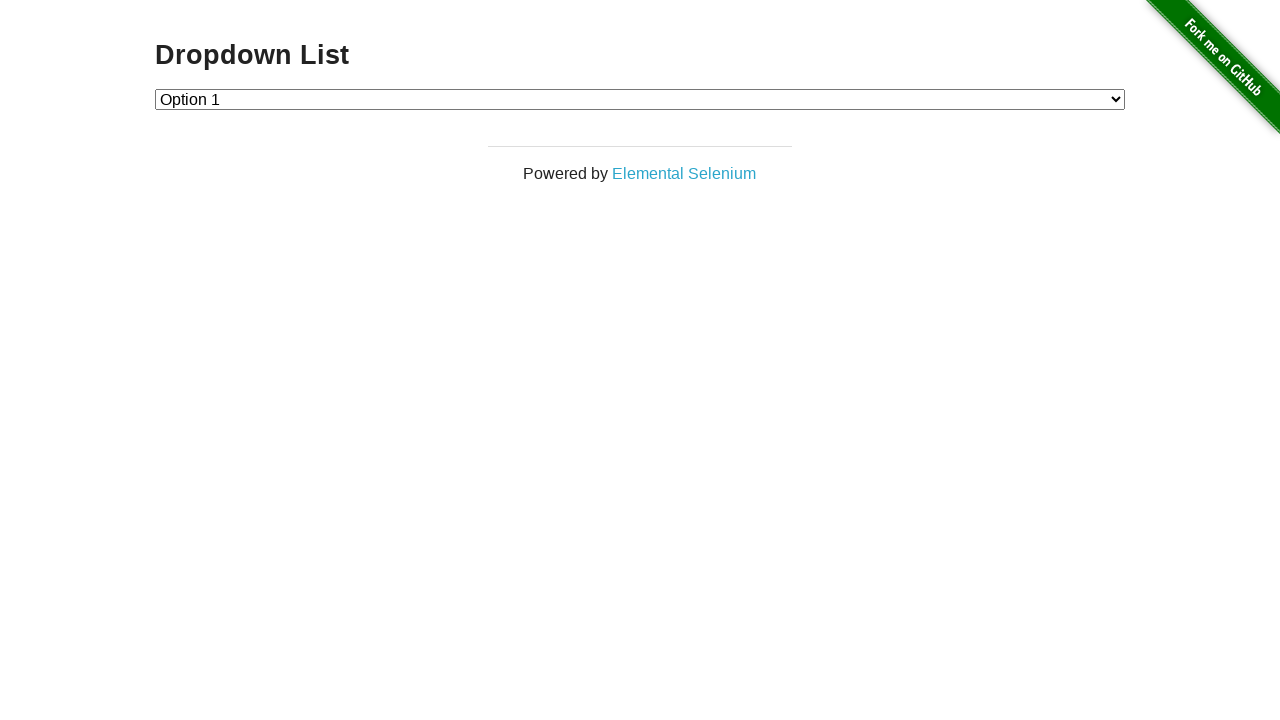